Tests various button properties and interactions including clicking a button to navigate to dashboard, checking button position, color, and size

Starting URL: https://www.leafground.com/button.xhtml

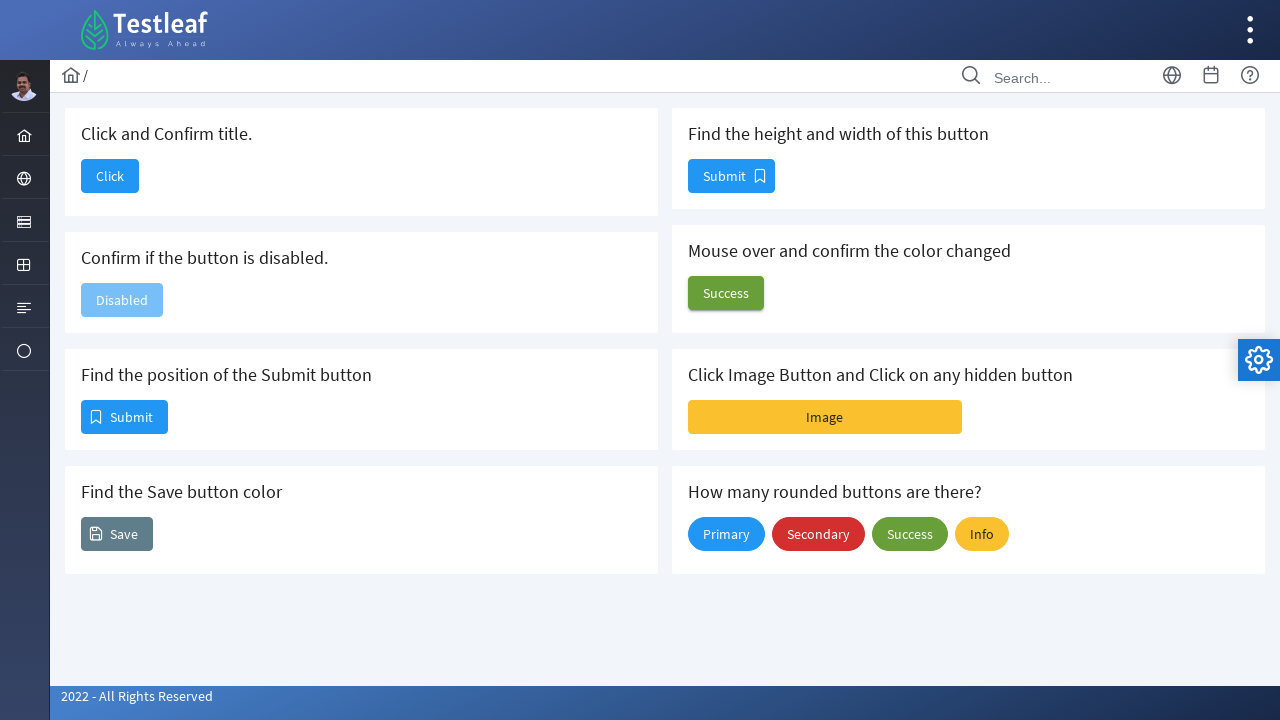

Clicked button to navigate to Dashboard at (110, 176) on button#j_idt88\:j_idt90
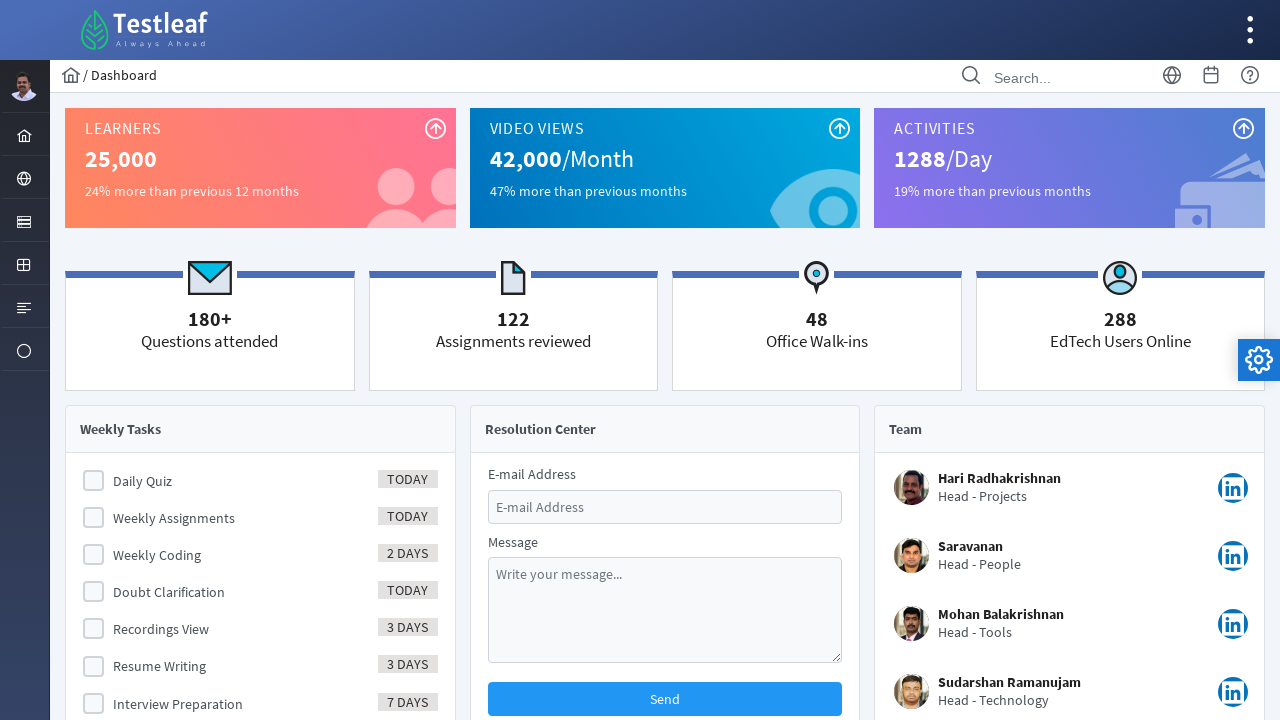

Dashboard page loaded (networkidle state)
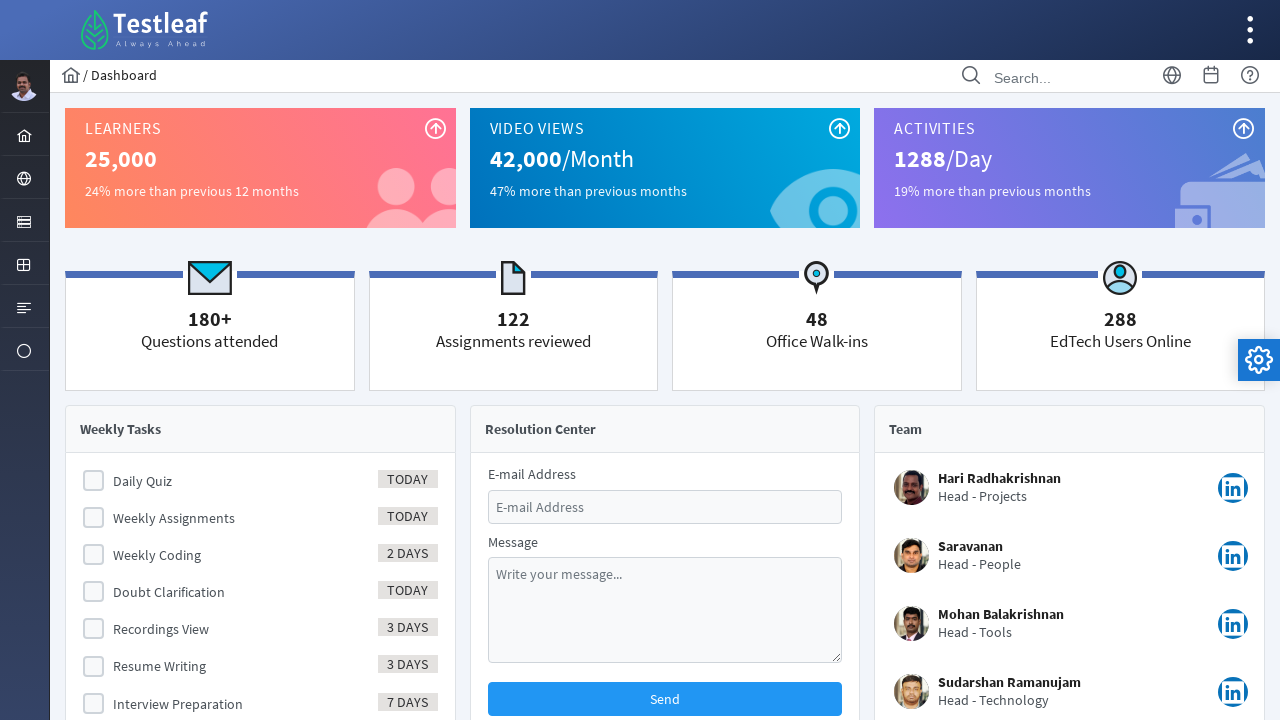

Verified page title is 'Dashboard'
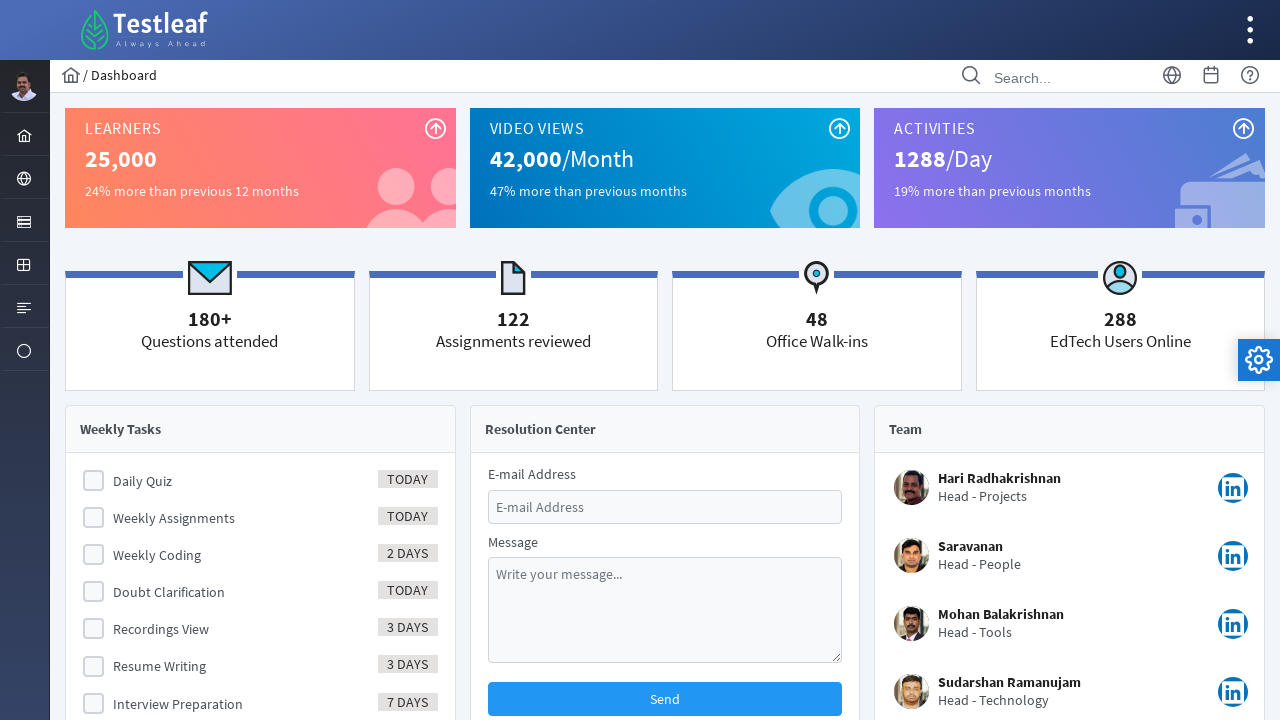

Navigated back to button page
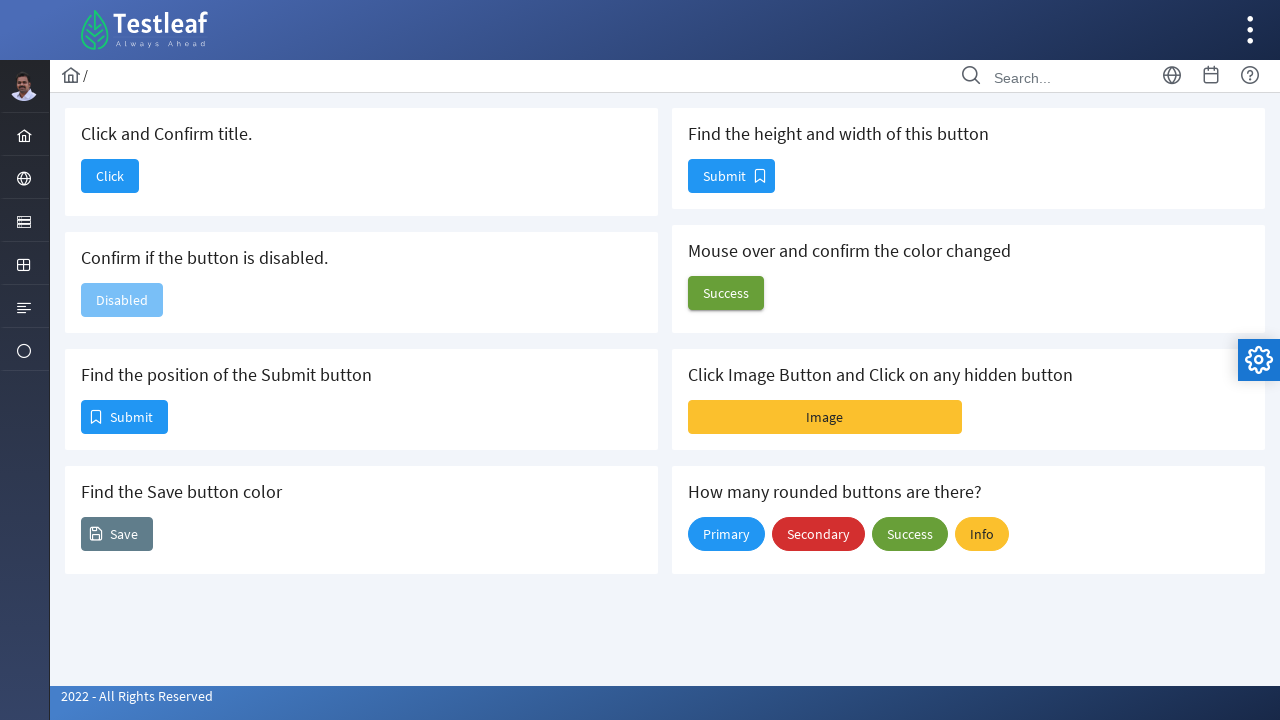

Retrieved bounding box of submit button
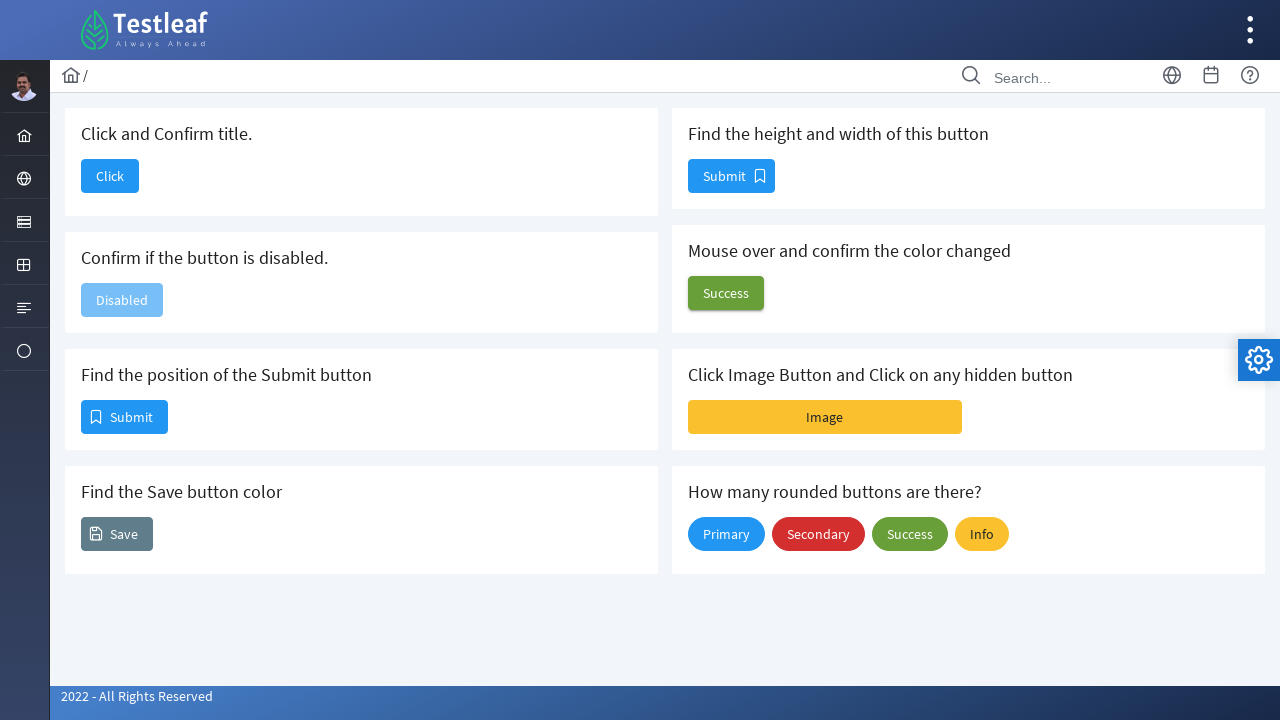

Submit button position: x=81, y=159
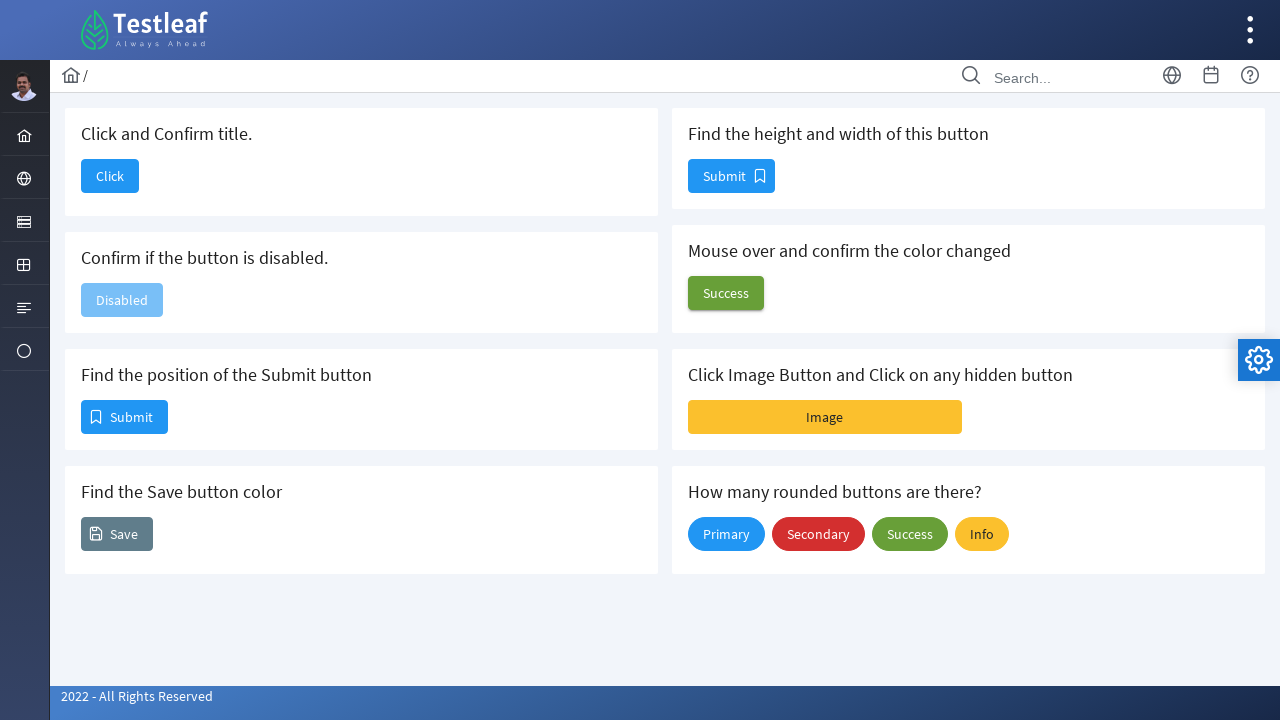

Retrieved computed background color of save button
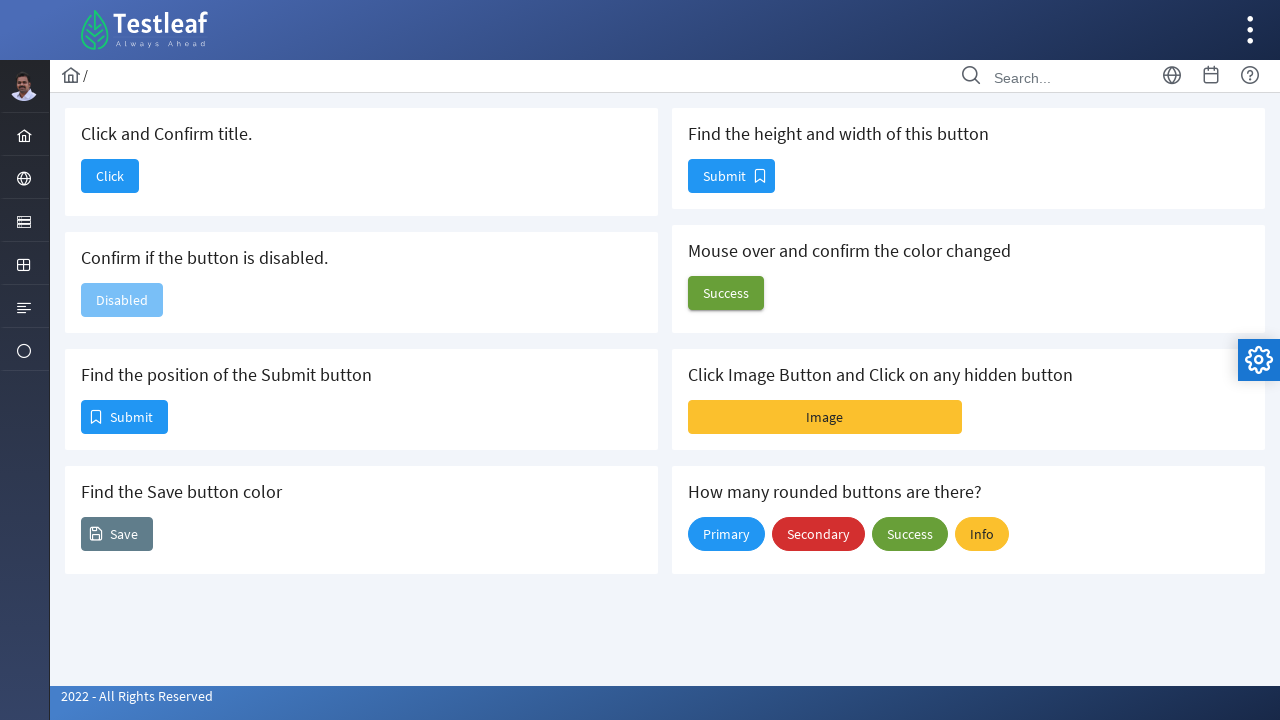

Save button color: rgb(96, 125, 139)
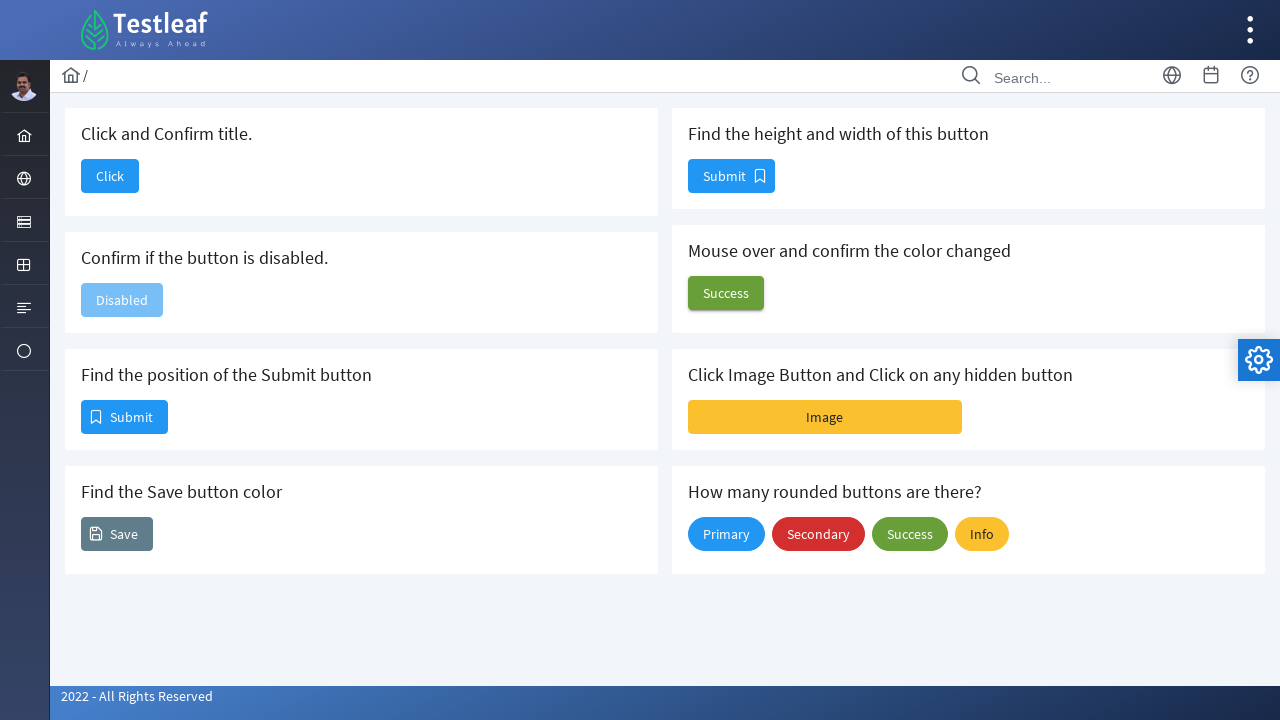

Retrieved bounding box of save button
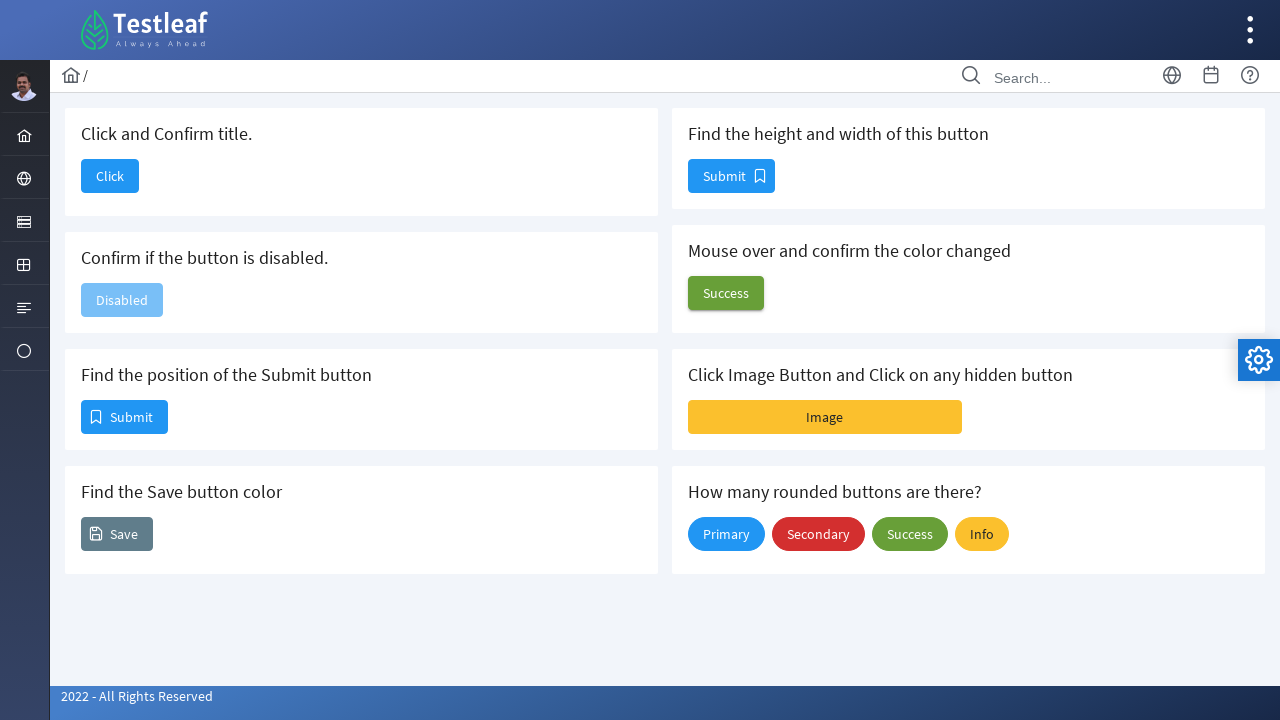

Save button size: height=34, width=72
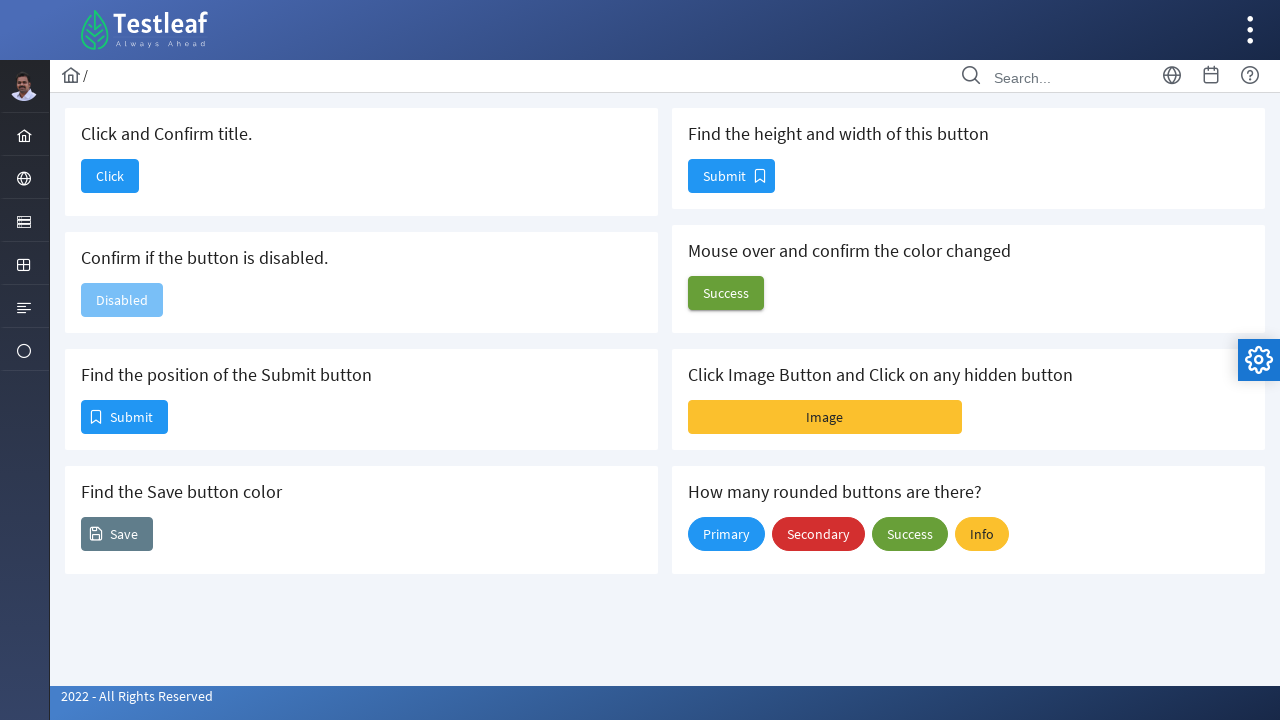

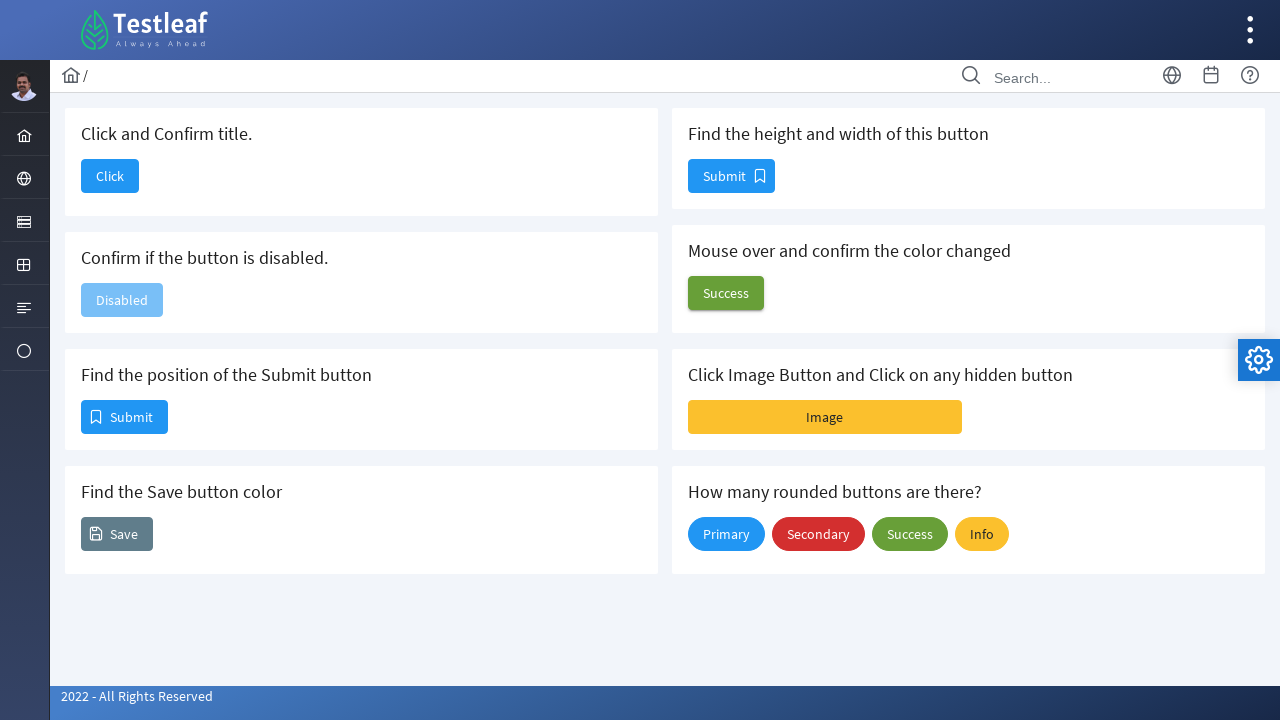